Navigates to the dark and light theme titlebar test page and verifies it loads correctly

Starting URL: https://el3um4s.github.io/svelte-titlebar/test/titlebars/dark-light

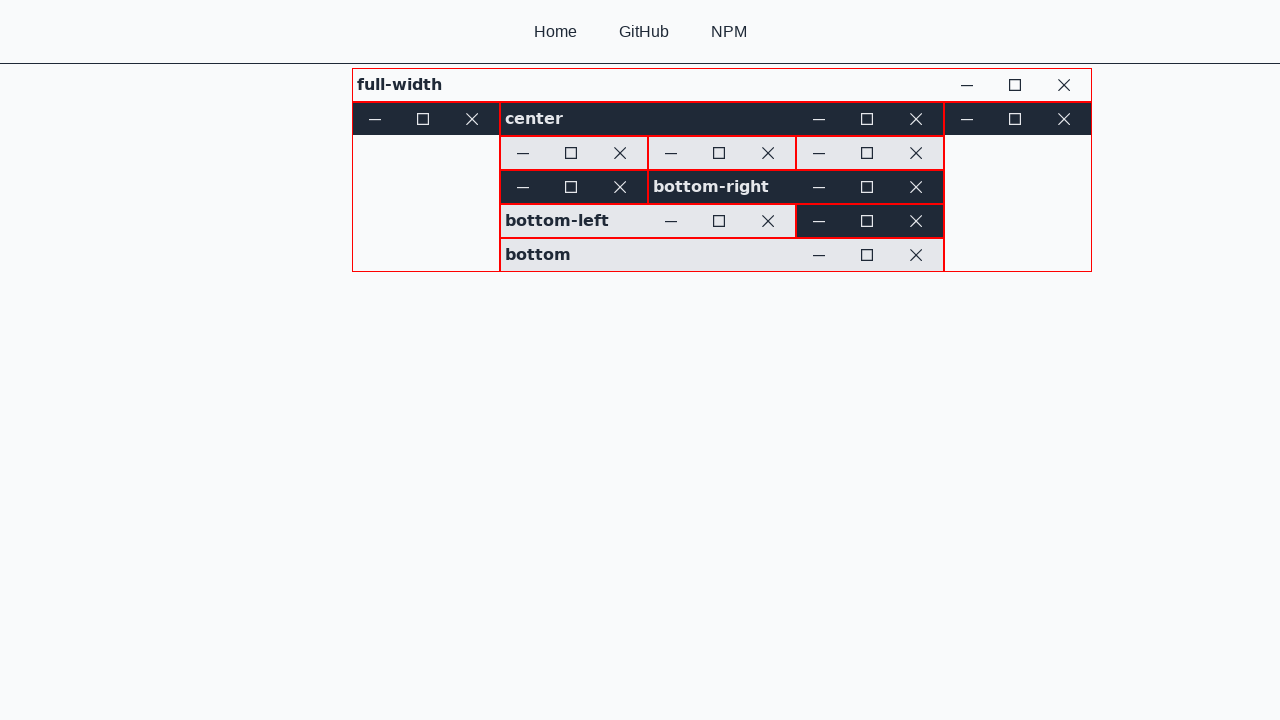

Waited for page to reach networkidle state
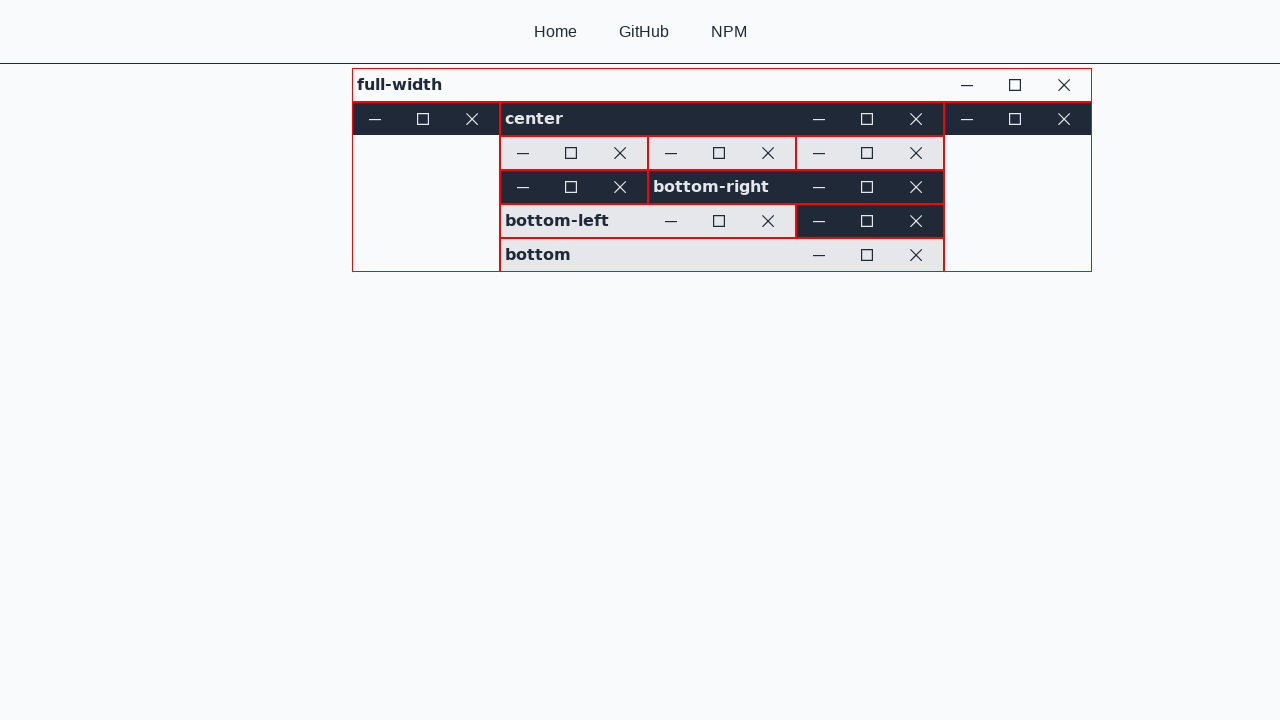

Dark and light theme titlebar test page loaded successfully
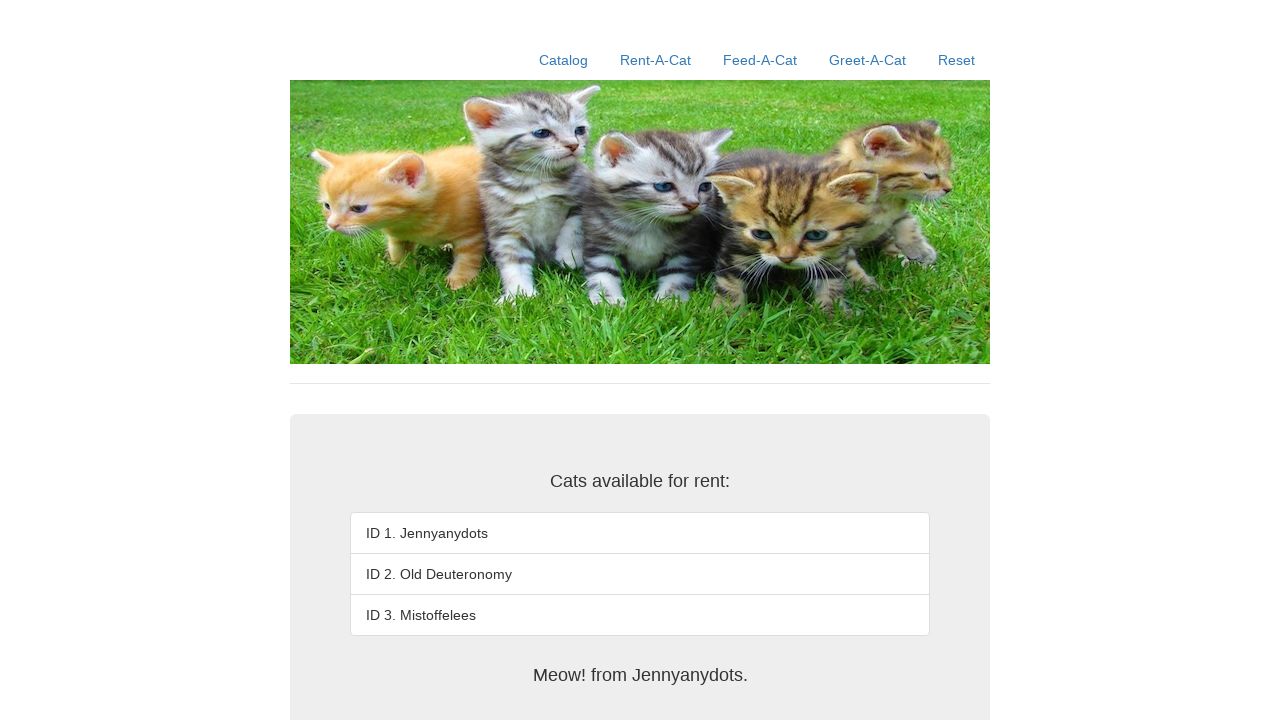

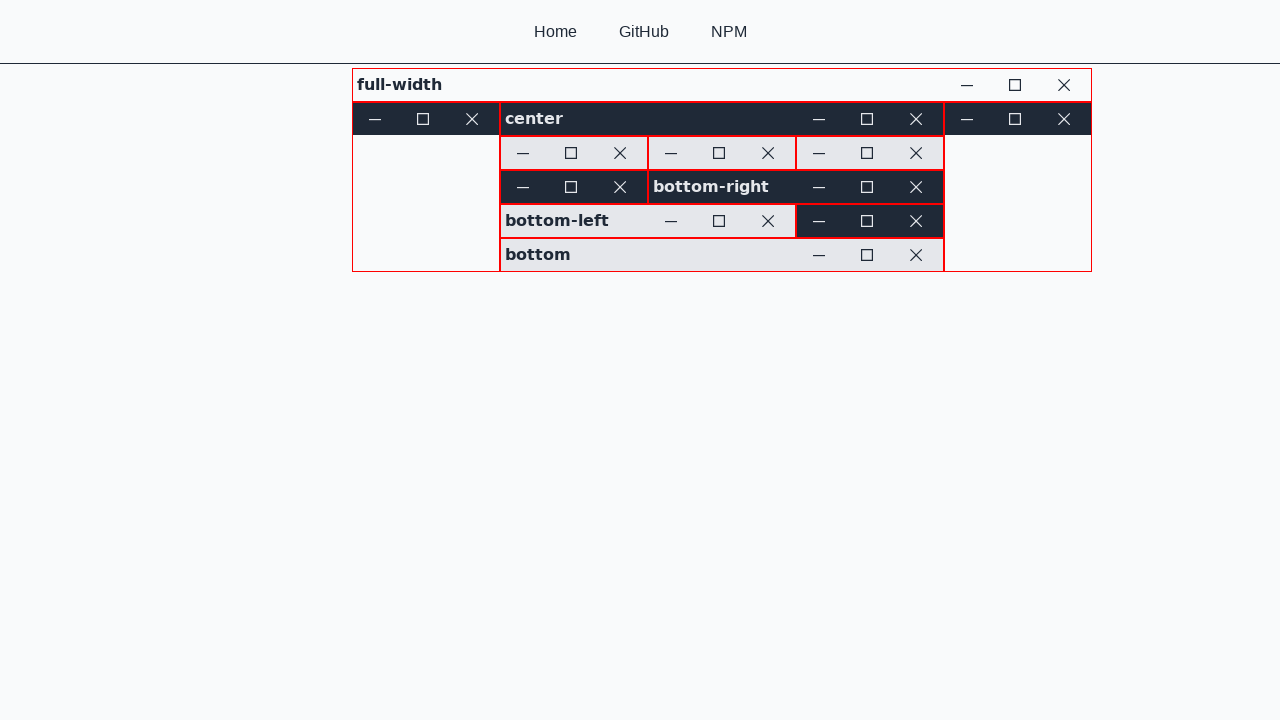